Tests dropdown selection functionality by selecting "Goa" from a state dropdown menu on a signup page

Starting URL: https://freelance-learn-automation.vercel.app/signup

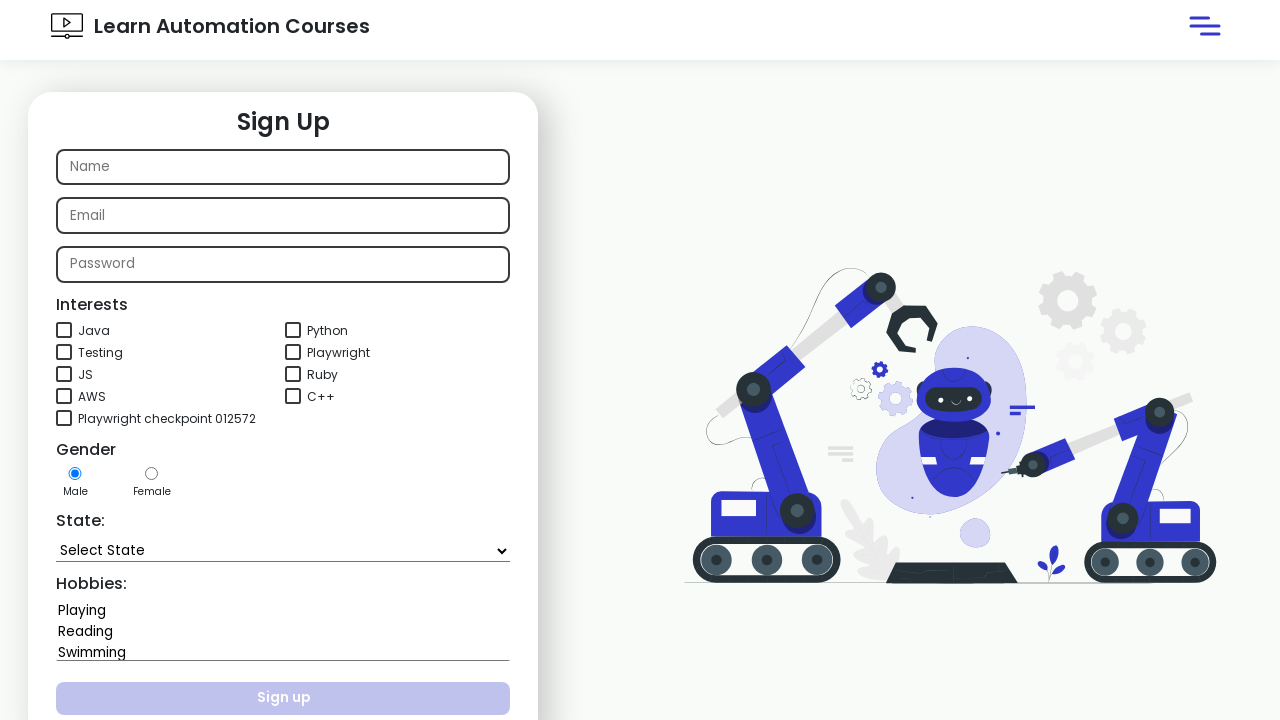

Navigated to signup page
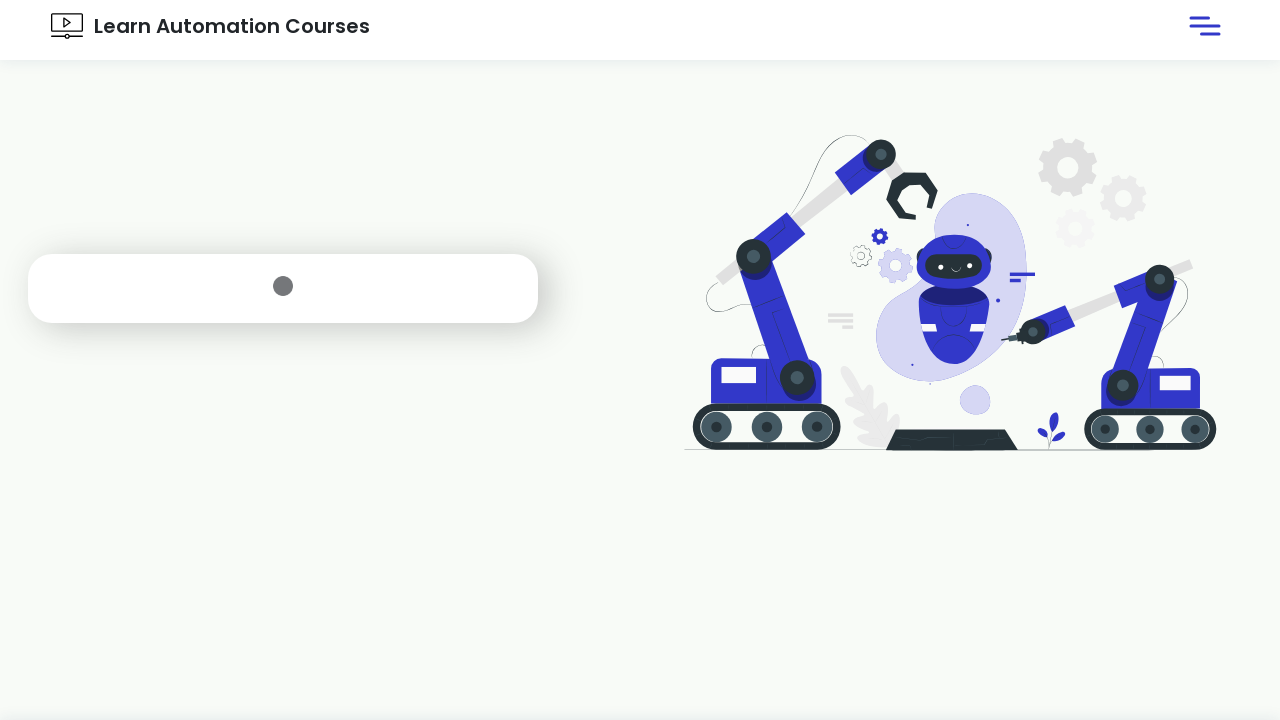

Selected 'Goa' from state dropdown menu on #state
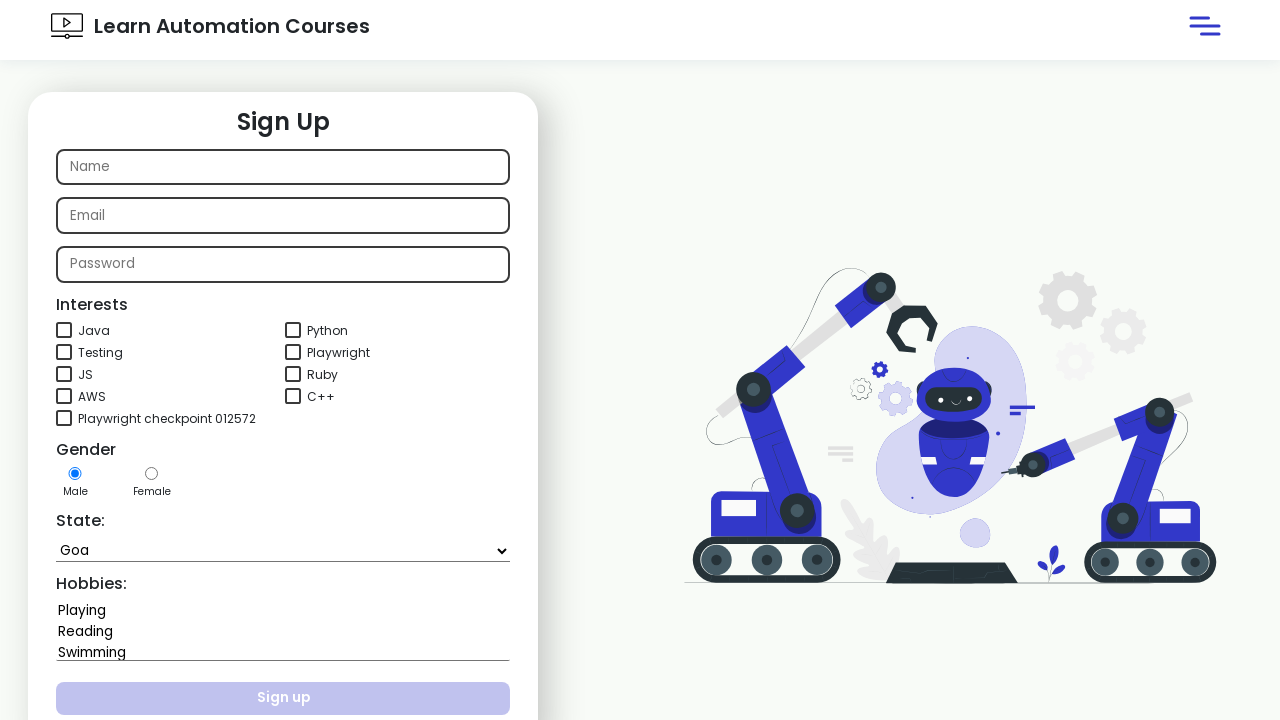

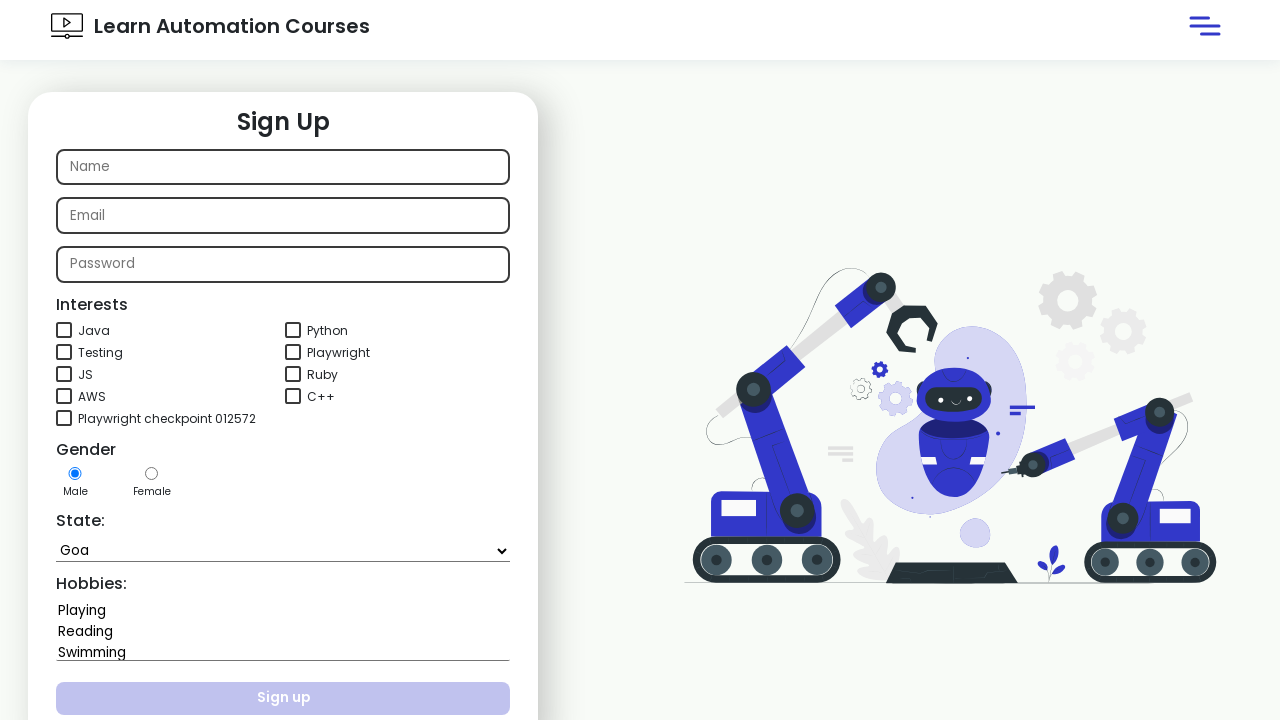